Clicks on a checkbox element on the test page

Starting URL: https://testeroprogramowania.github.io/selenium/basics.html

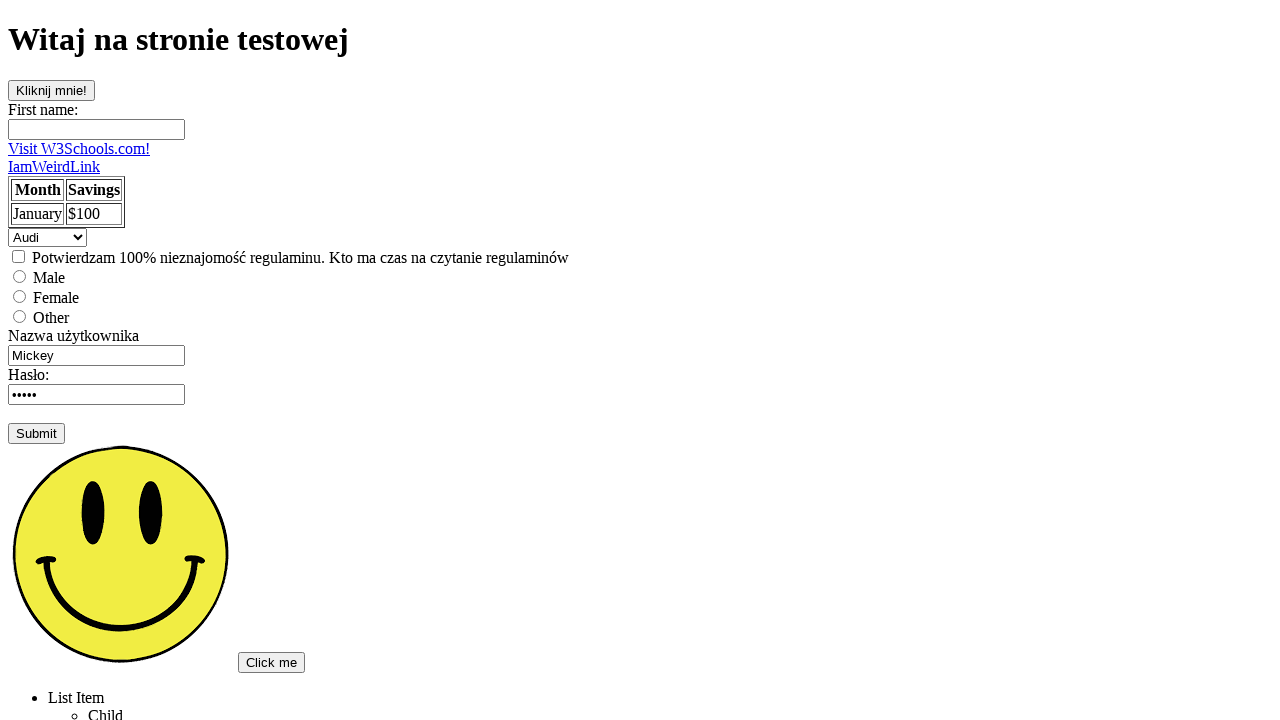

Navigated to test page
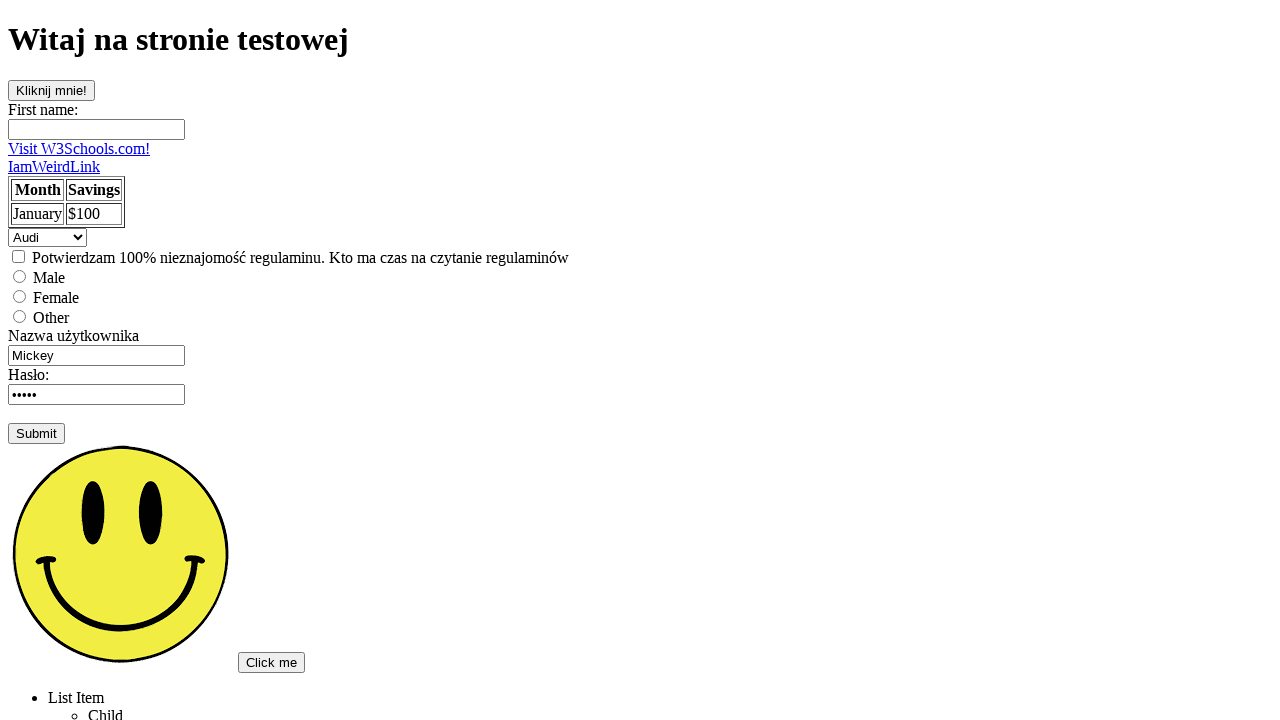

Clicked on checkbox element at (18, 256) on [type=checkbox]
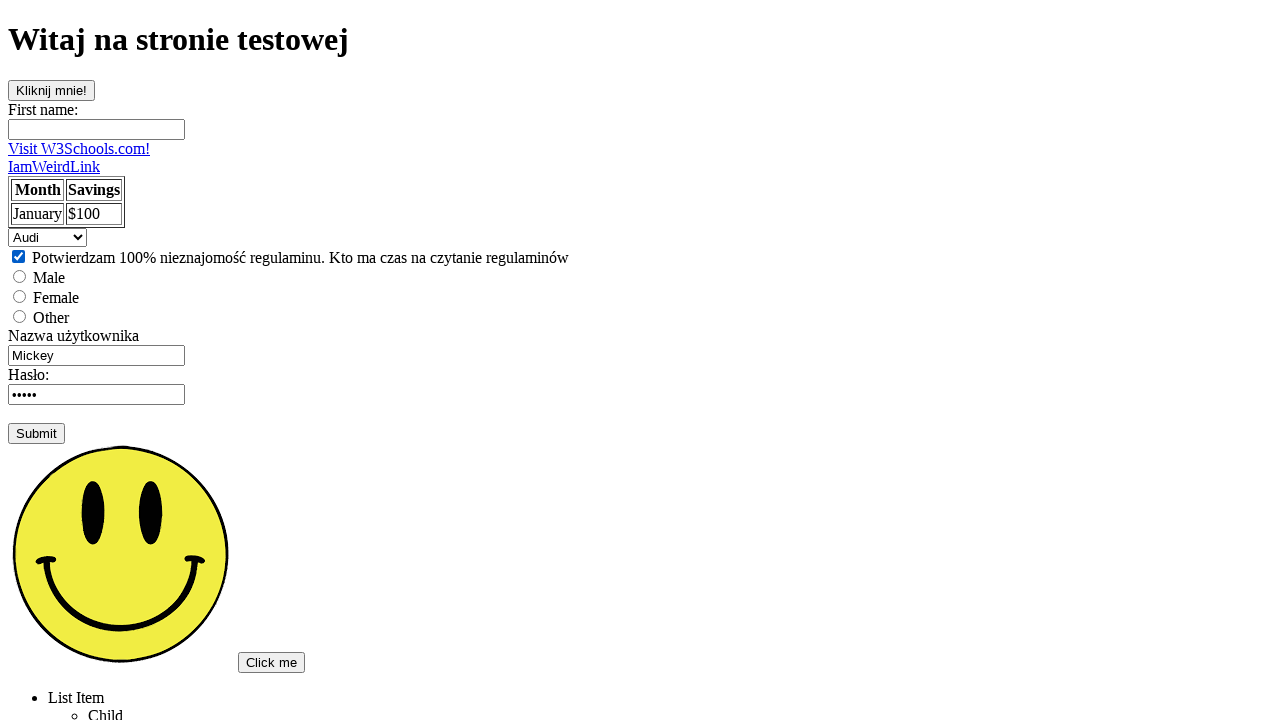

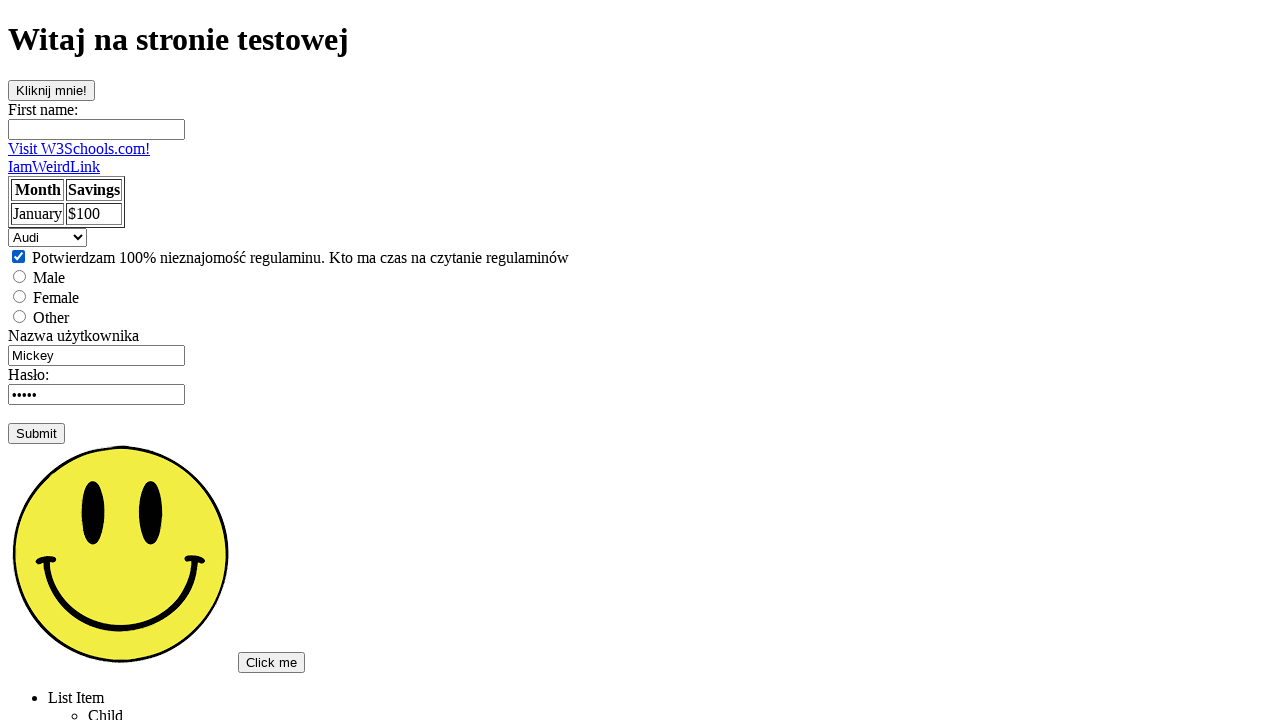